Tests the add/remove elements functionality by clicking the "Add Element" button twice to create two delete buttons, then clicking one delete button and verifying only one remains.

Starting URL: http://the-internet.herokuapp.com/add_remove_elements/

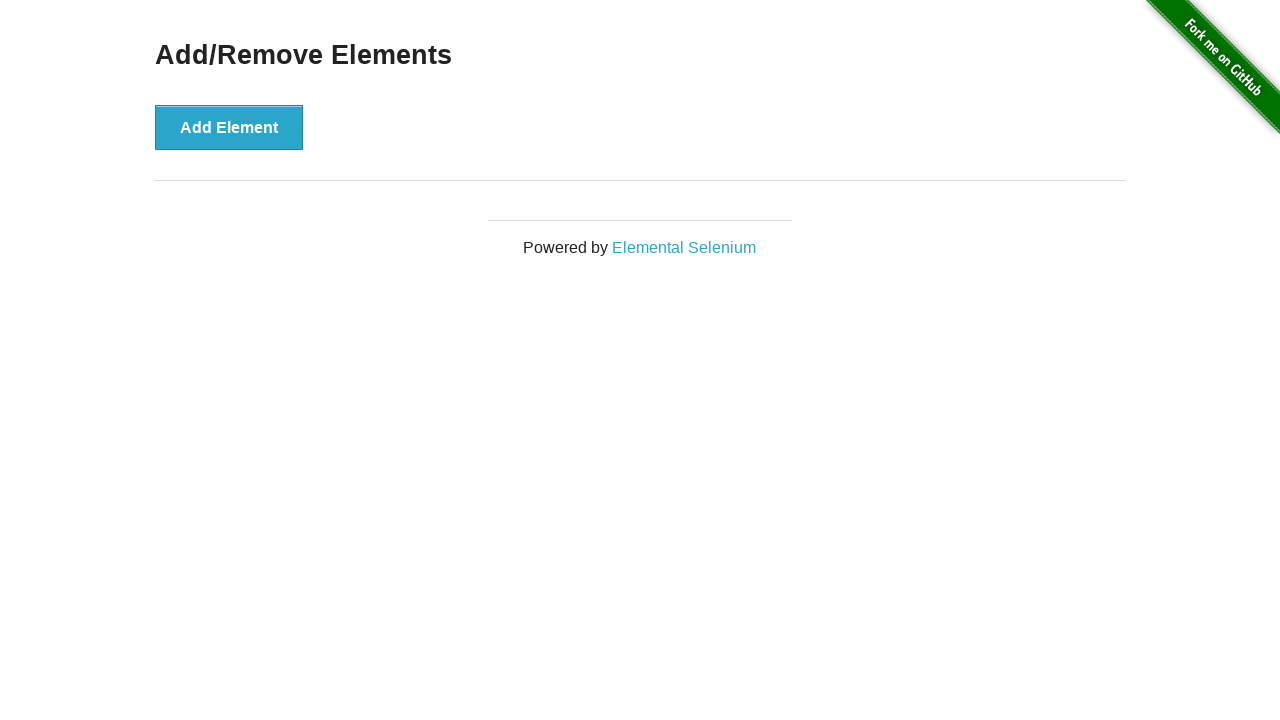

Clicked 'Add Element' button for the first time at (229, 127) on xpath=//button[text()='Add Element']
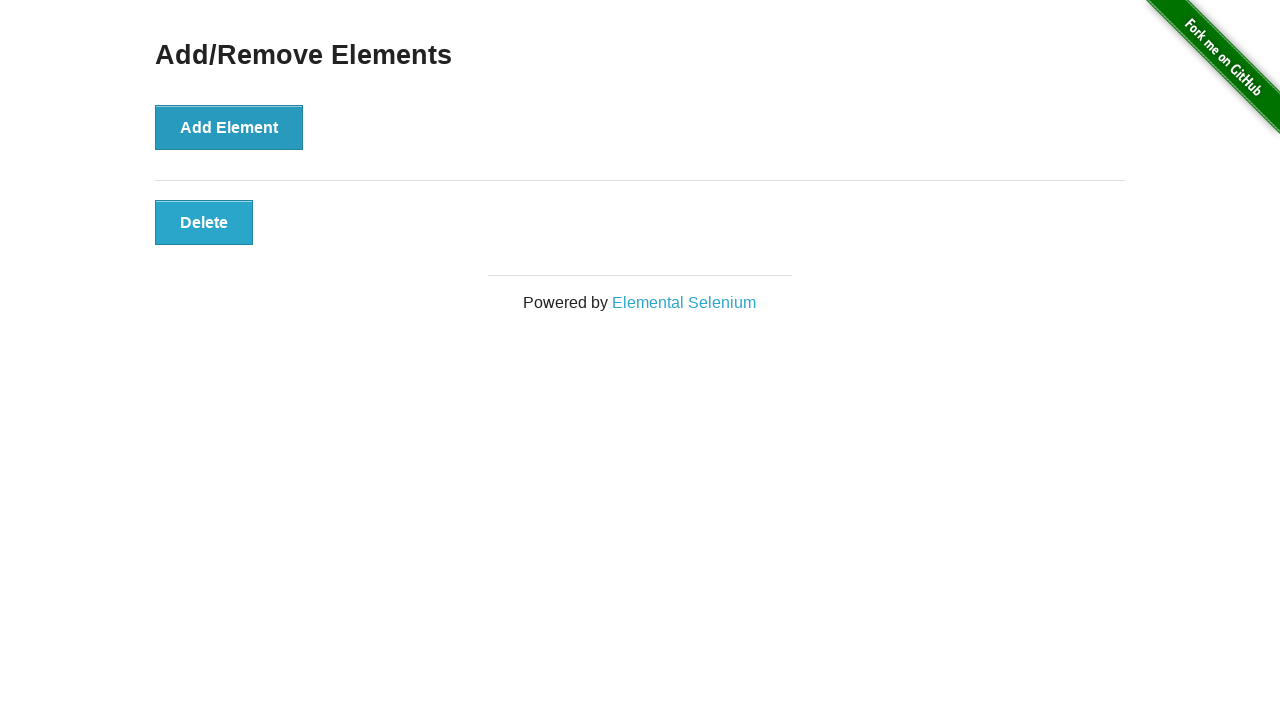

Clicked 'Add Element' button for the second time at (229, 127) on xpath=//button[text()='Add Element']
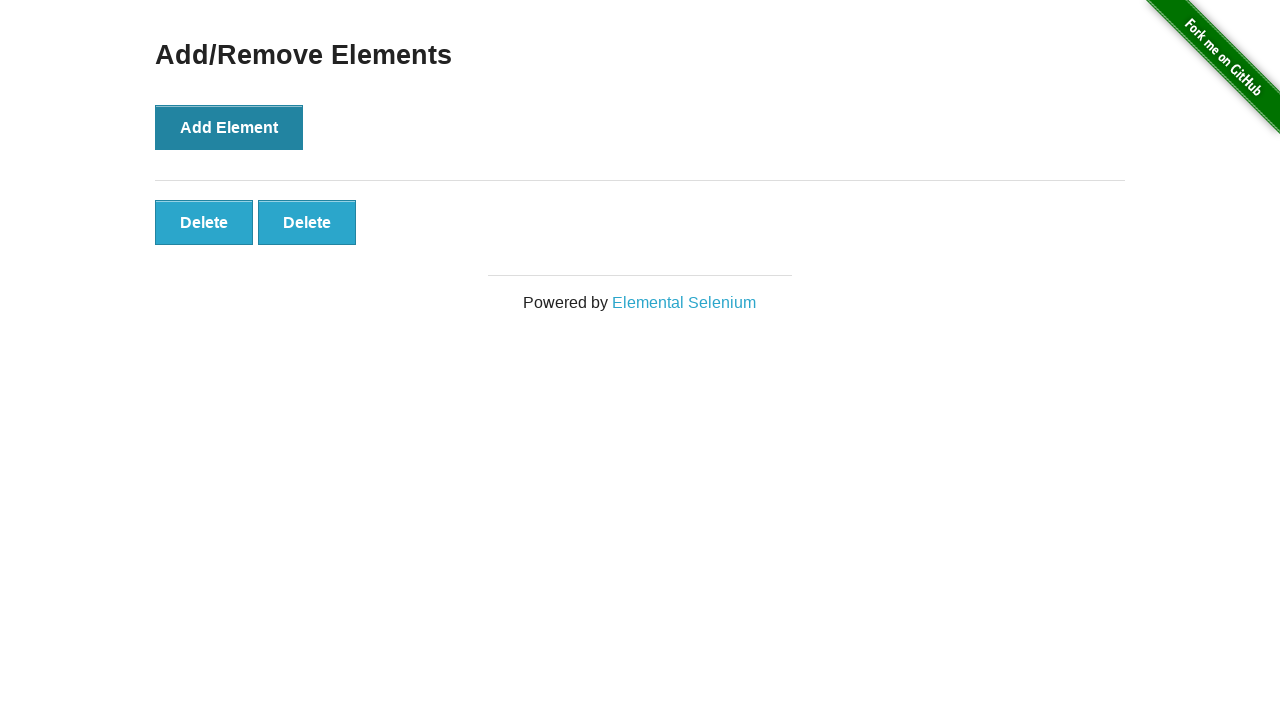

Clicked one of the 'Delete' buttons to remove an element at (204, 222) on xpath=//button[text()='Delete']
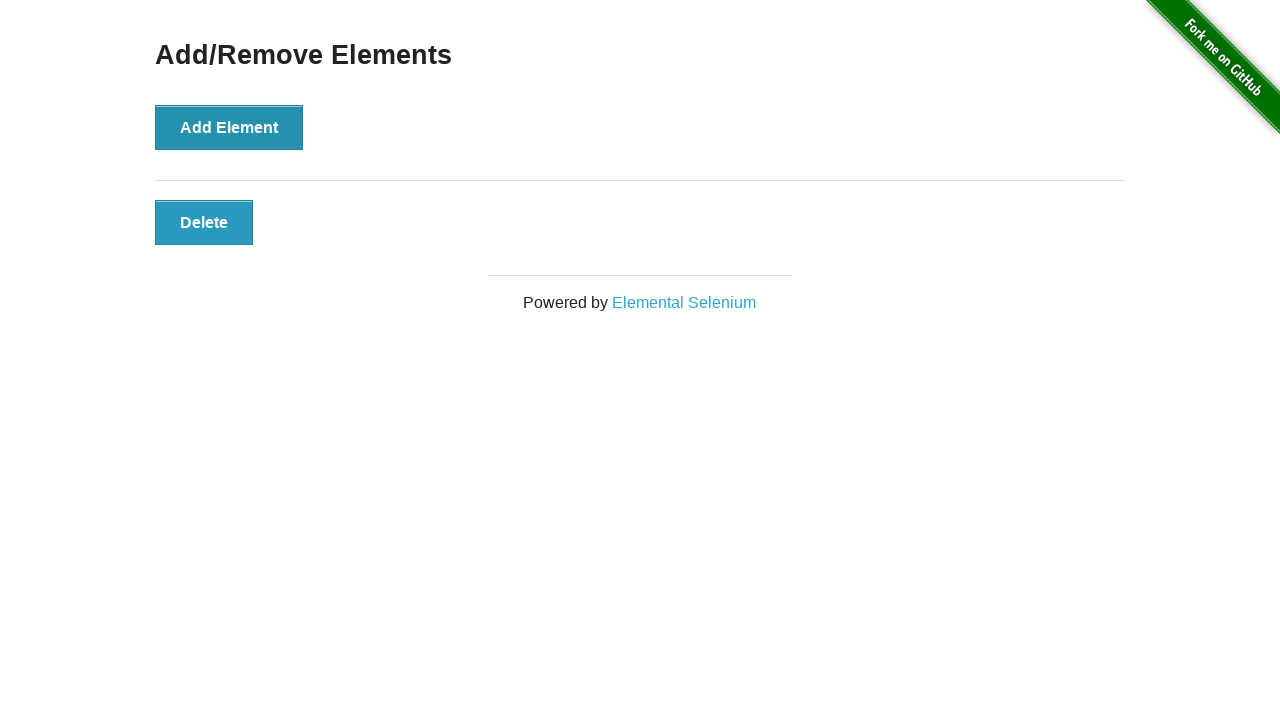

Waited for remaining 'Delete' button to be visible
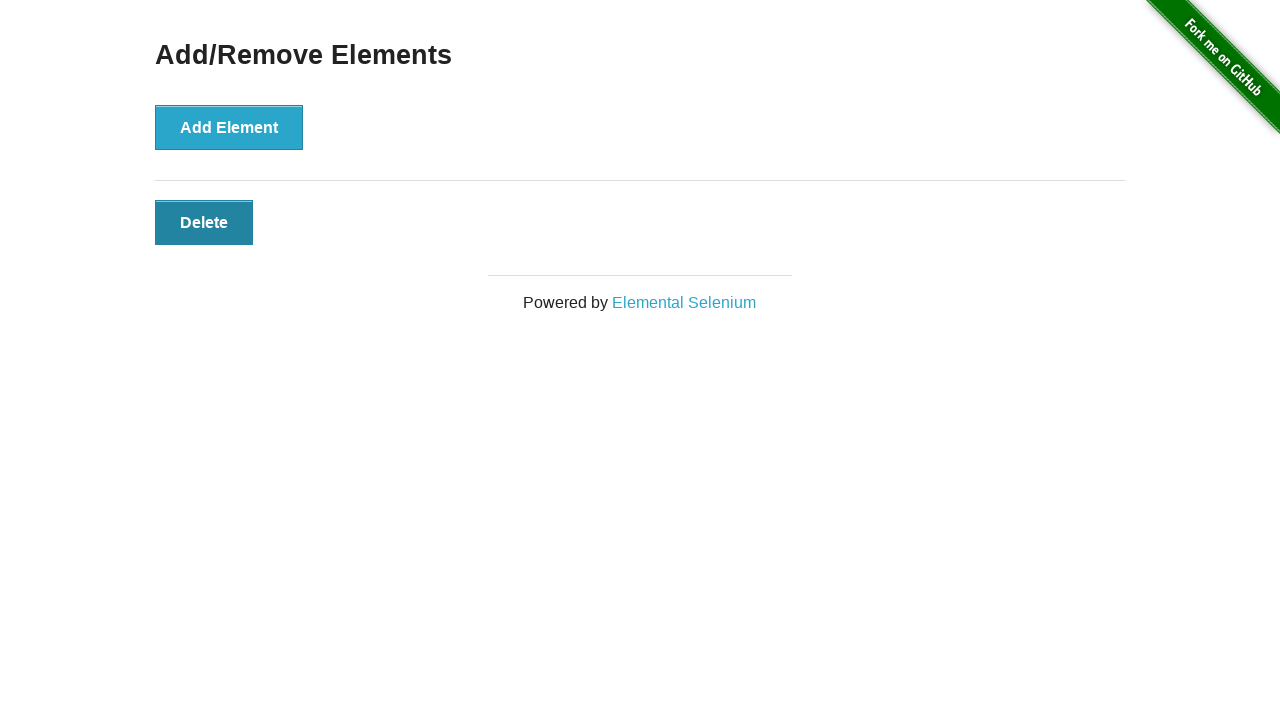

Located all 'Delete' buttons on the page
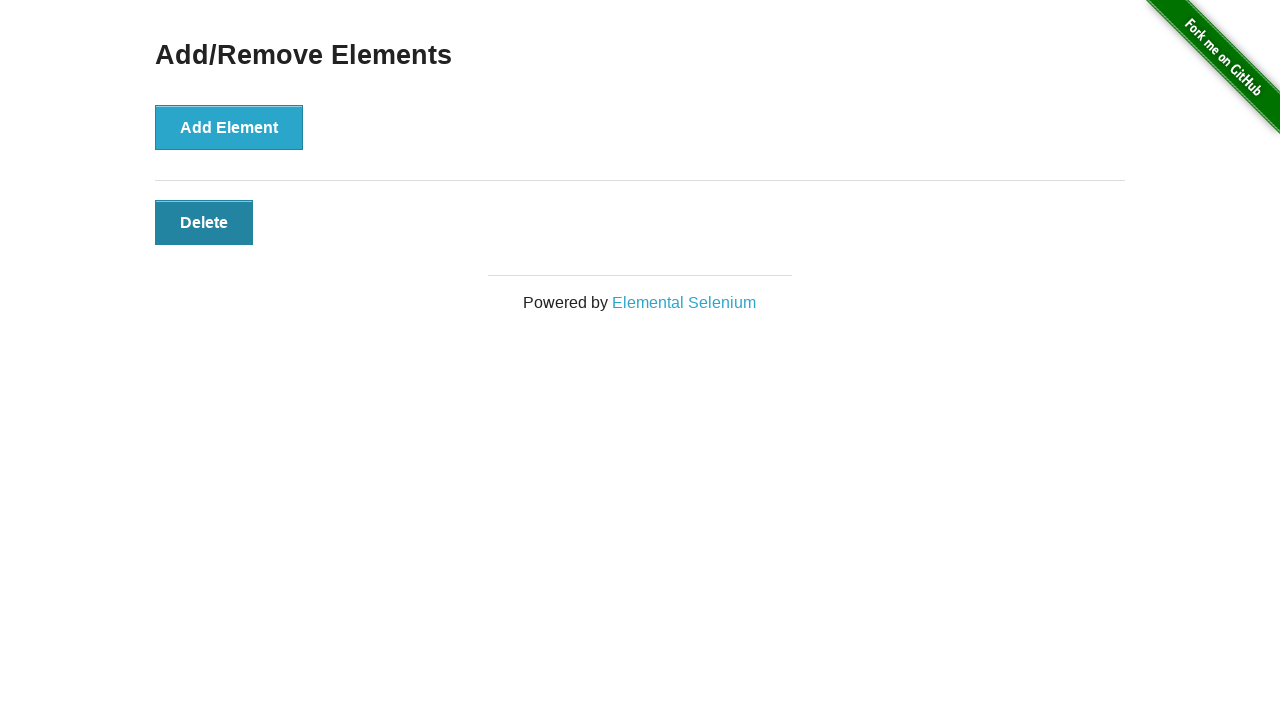

Verified that only one 'Delete' button remains
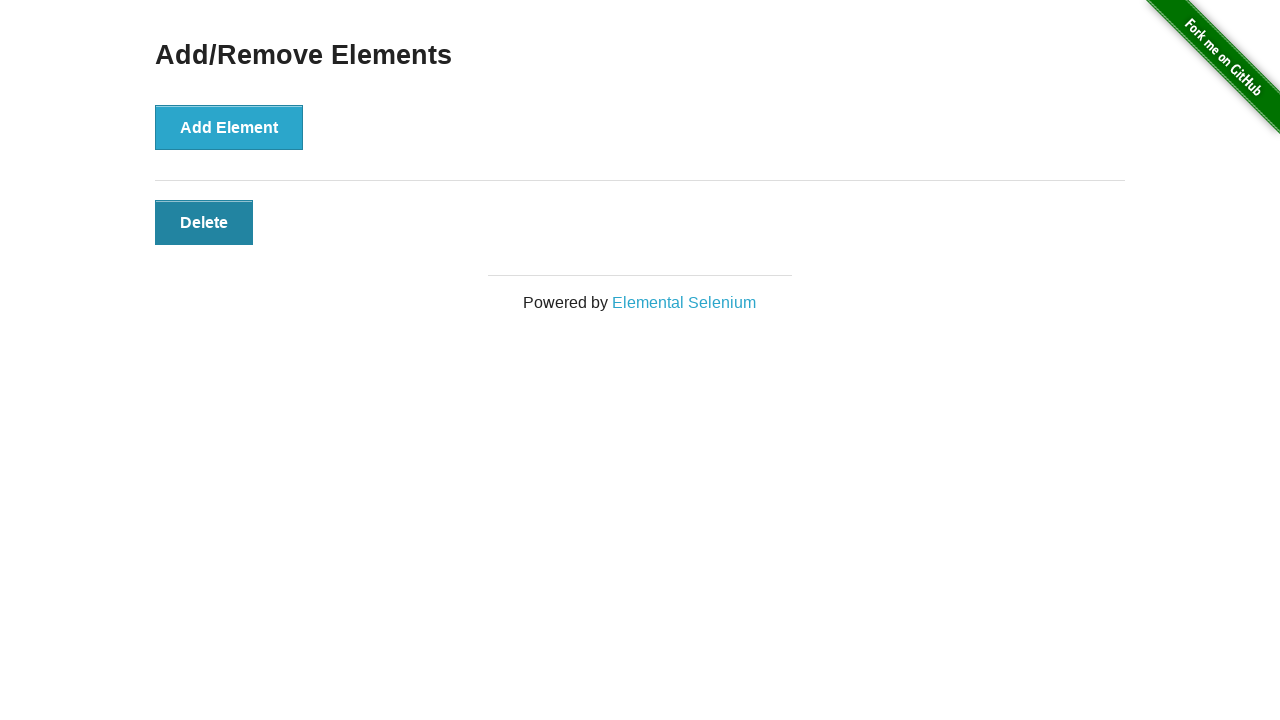

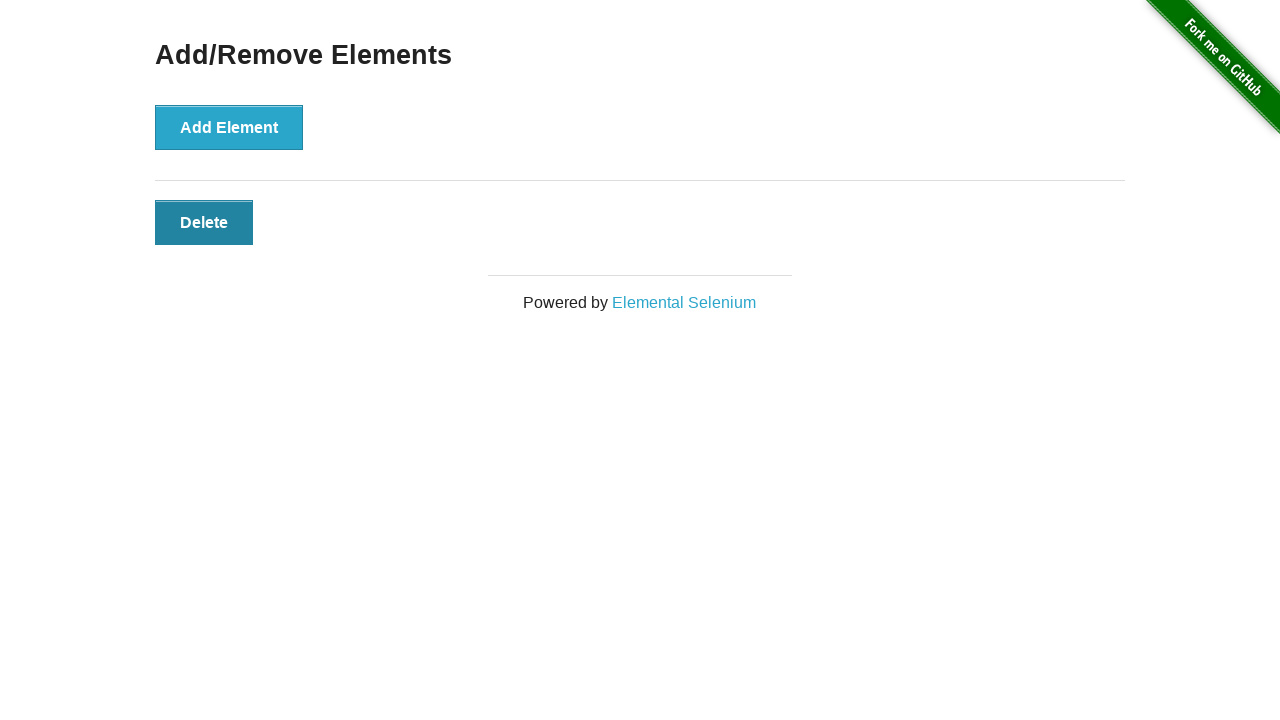